Tests navigation from login page to registration form by clicking Sign Up button and verifying the redirect

Starting URL: https://trade.mangotrade.com/en/login

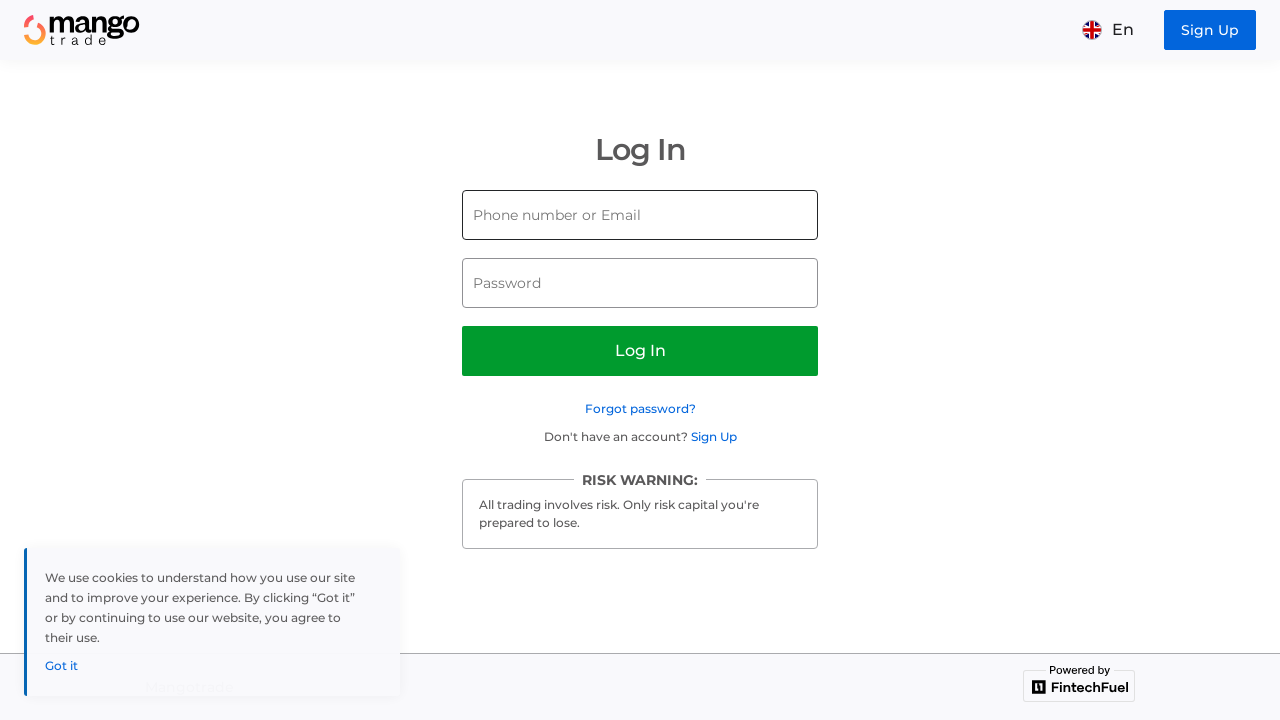

Clicked Sign Up button on login page at (1210, 30) on [data-test-id=header-register-button]
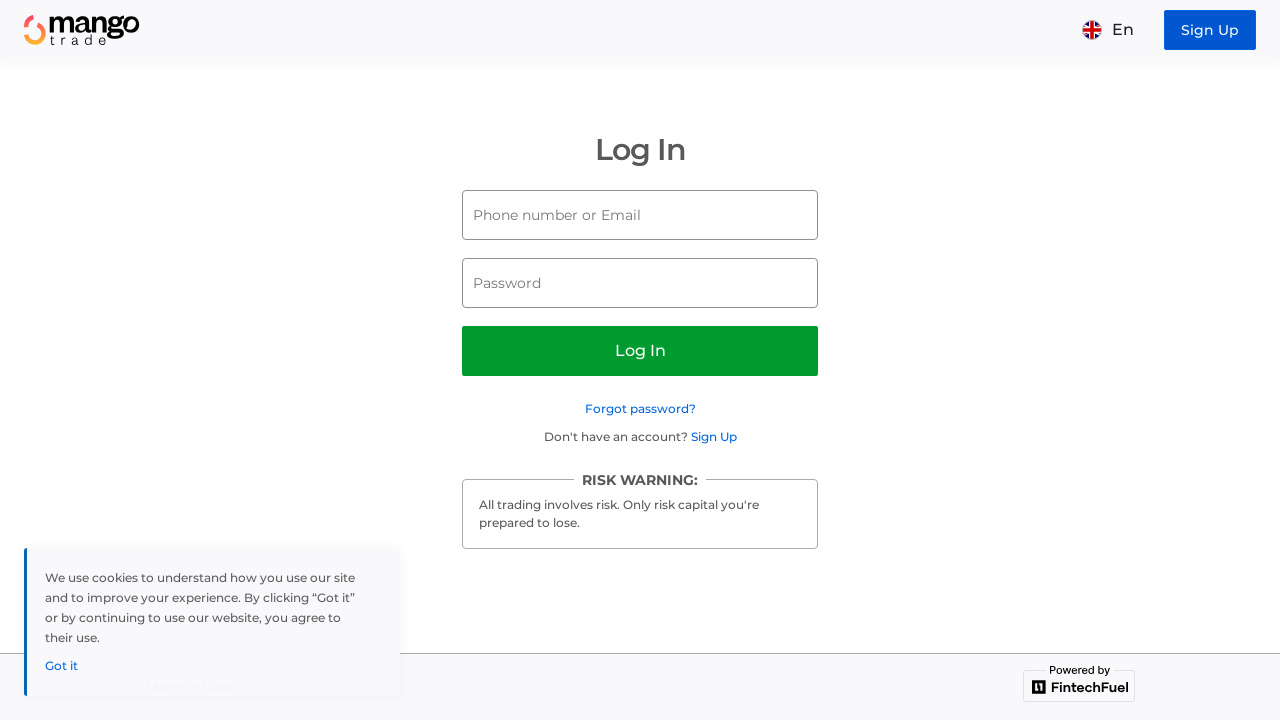

Navigation to registration page completed
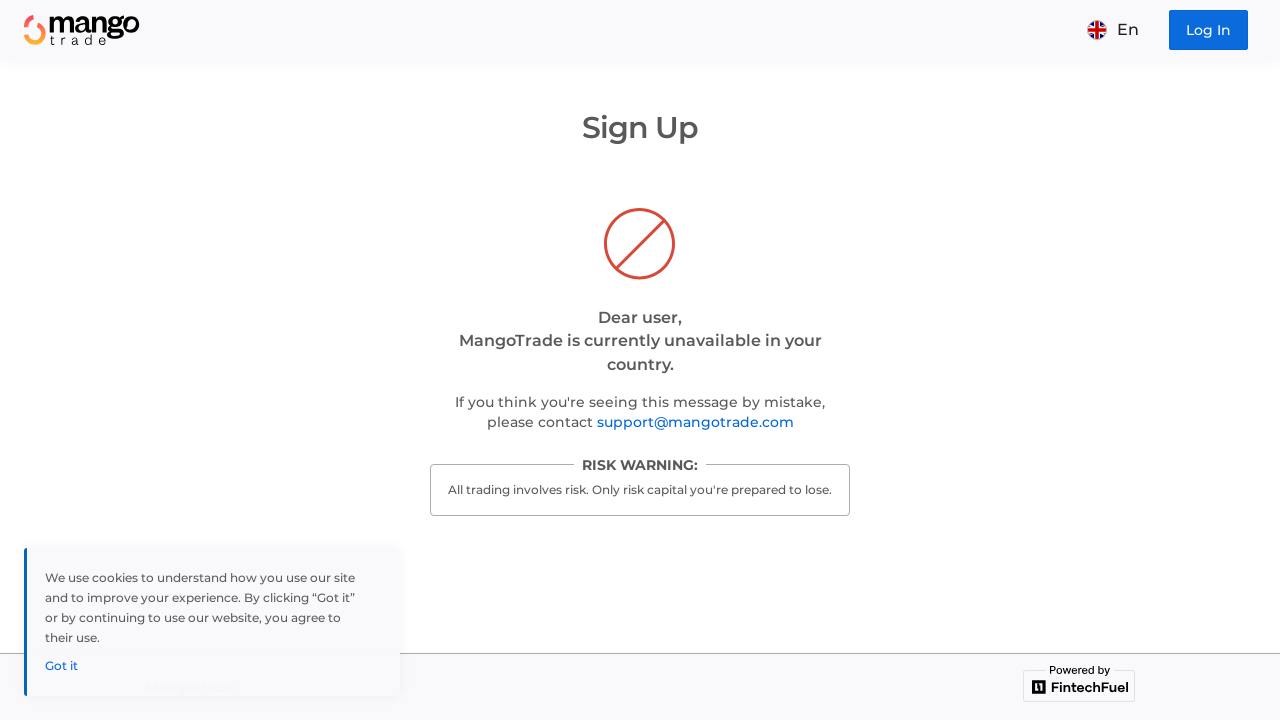

Verified registration form header displays 'Sign Up'
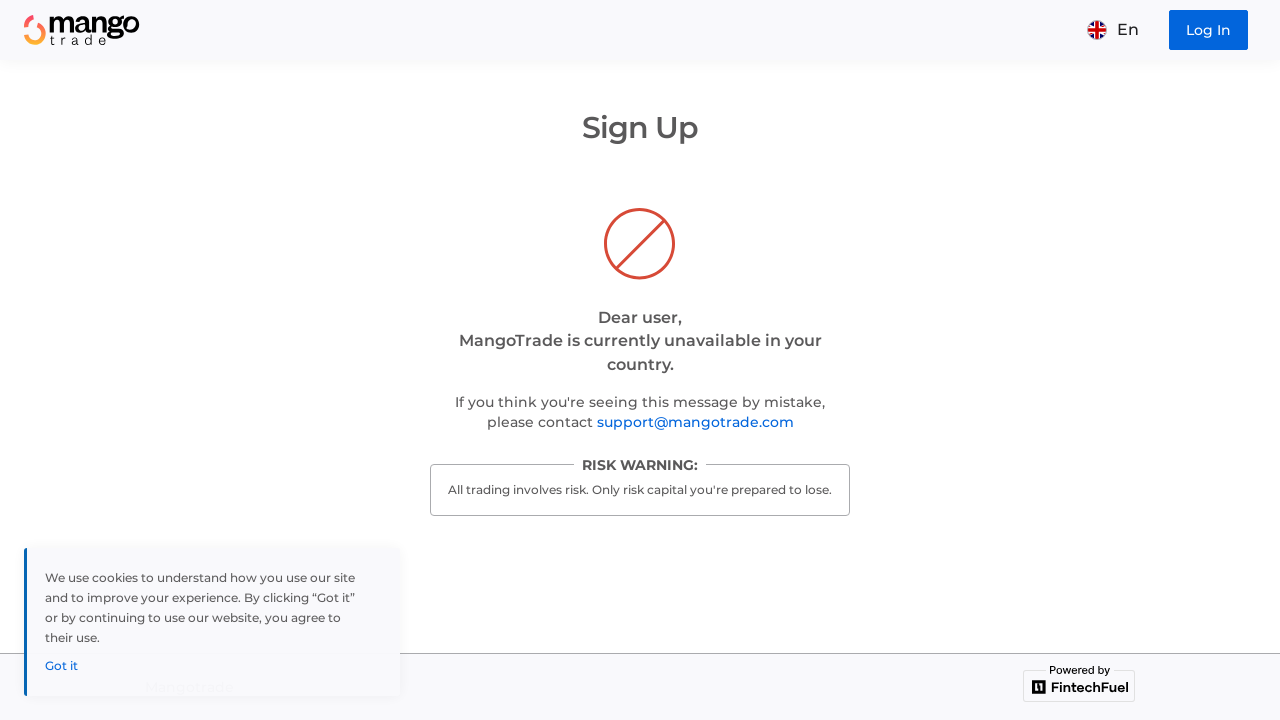

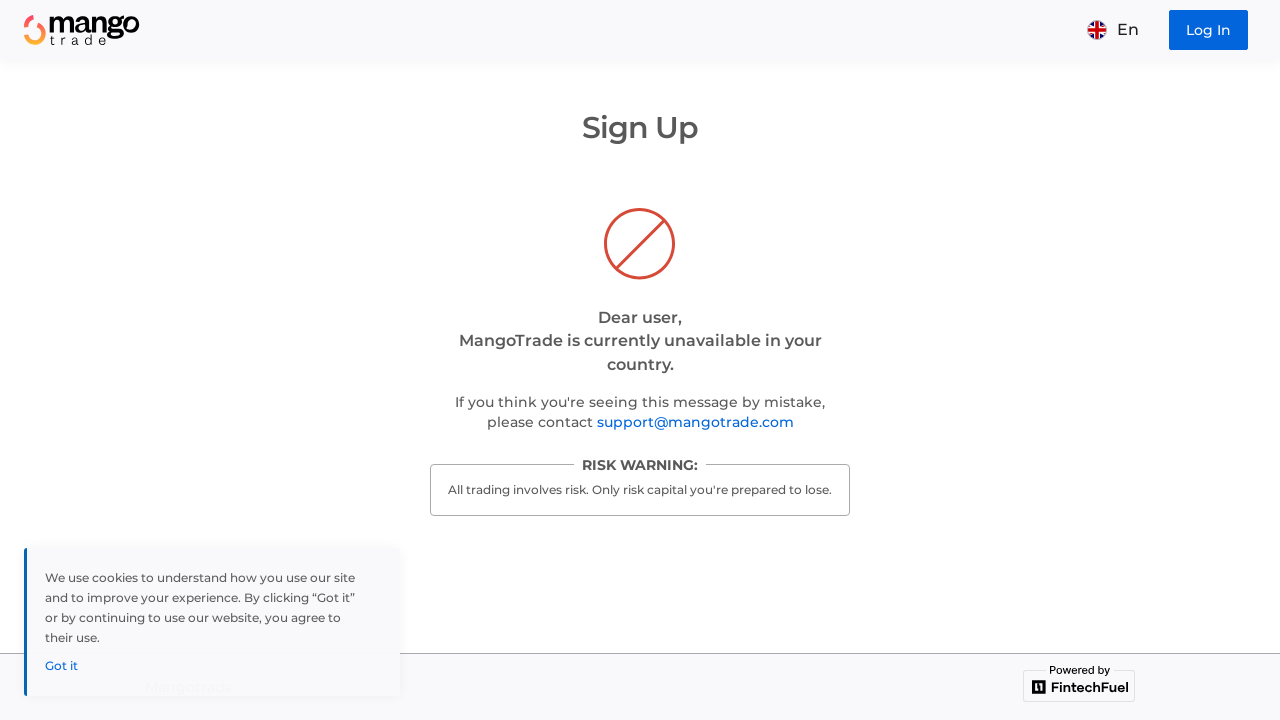